Tests handling JavaScript prompt dialog by entering custom text and verifying it appears on the page

Starting URL: https://www.lambdatest.com/selenium-playground/javascript-alert-box-demo

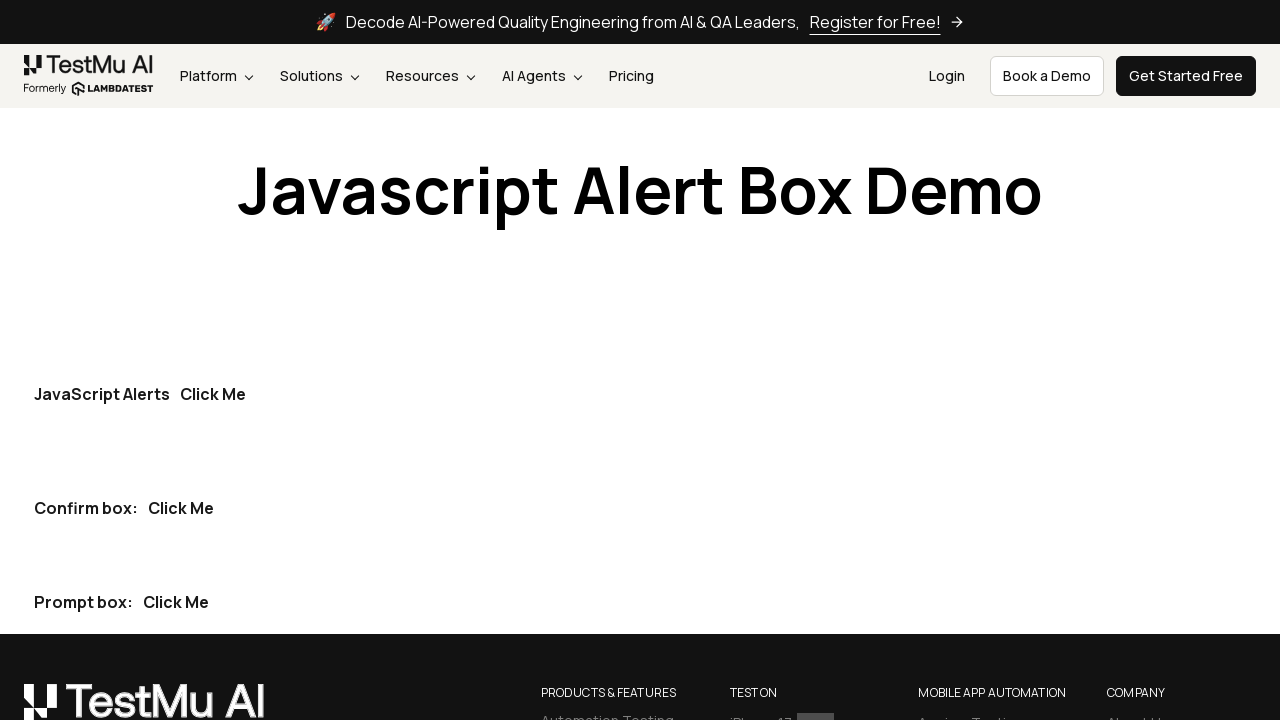

Set up dialog handler to accept prompt with text 'Phil'
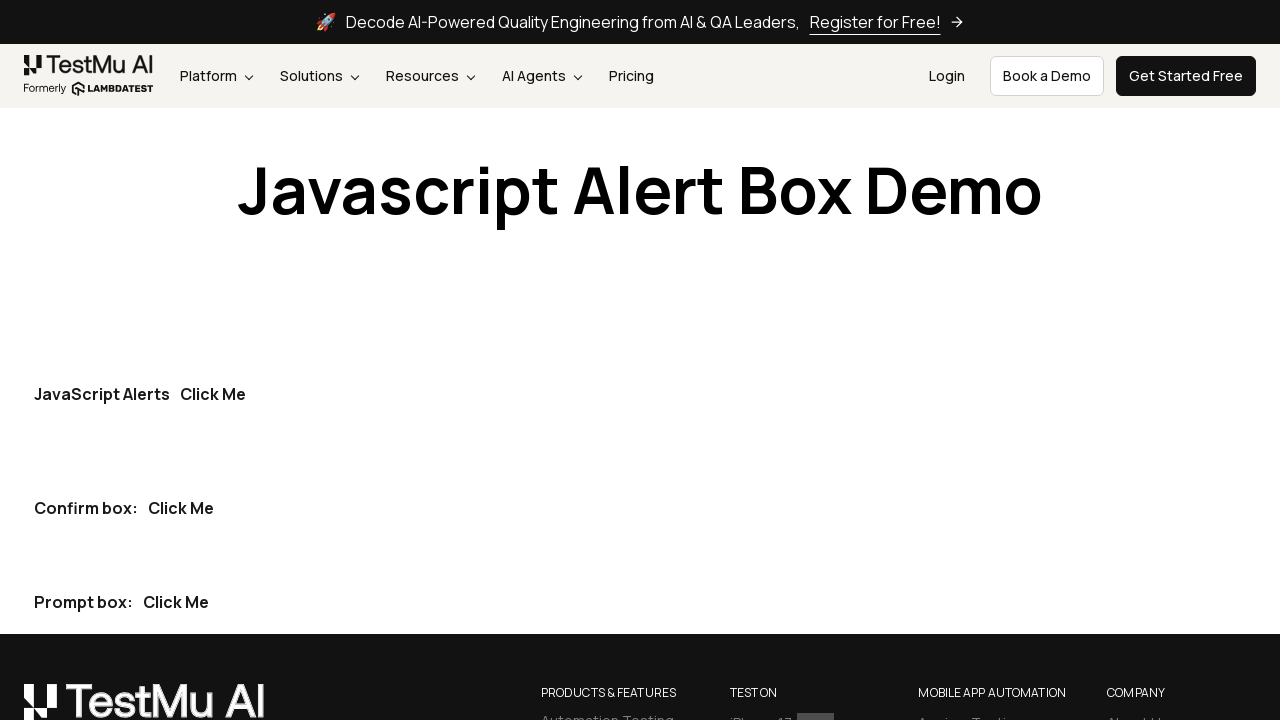

Clicked the third 'Click Me' button to trigger prompt dialog at (176, 602) on button:has-text('Click Me') >> nth=2
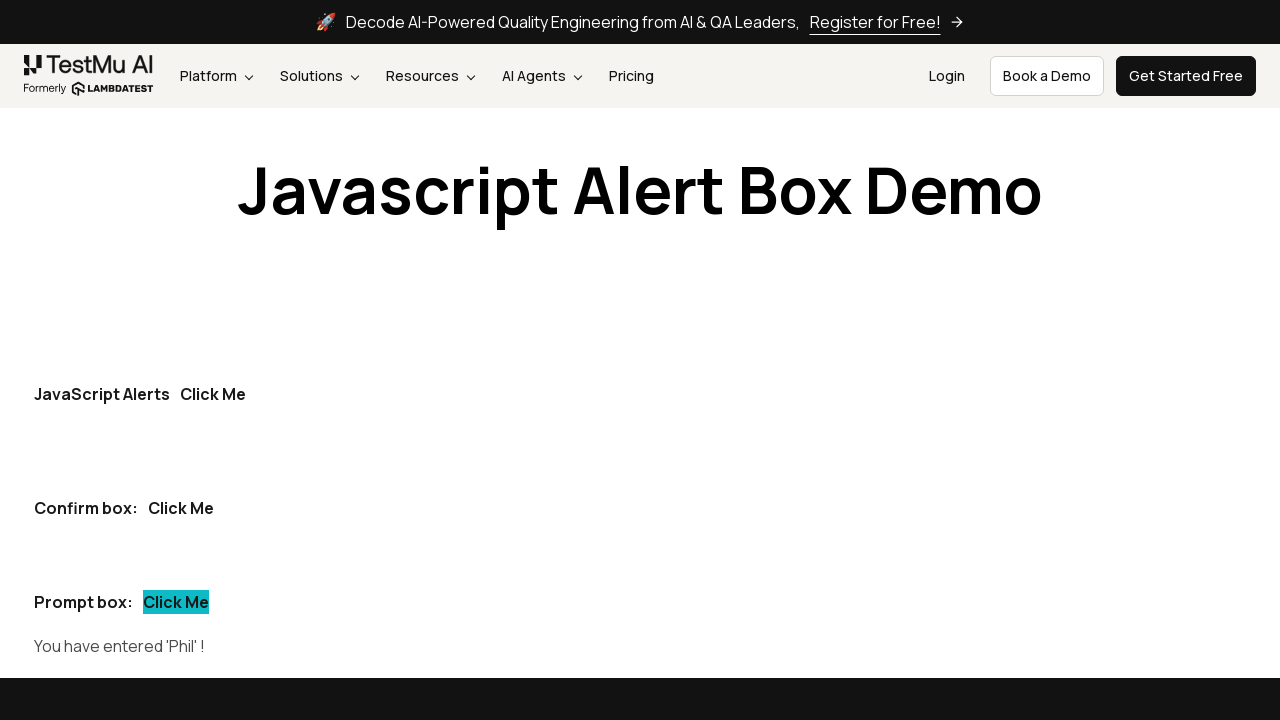

Verified that 'Phil' appears in the prompt-demo result
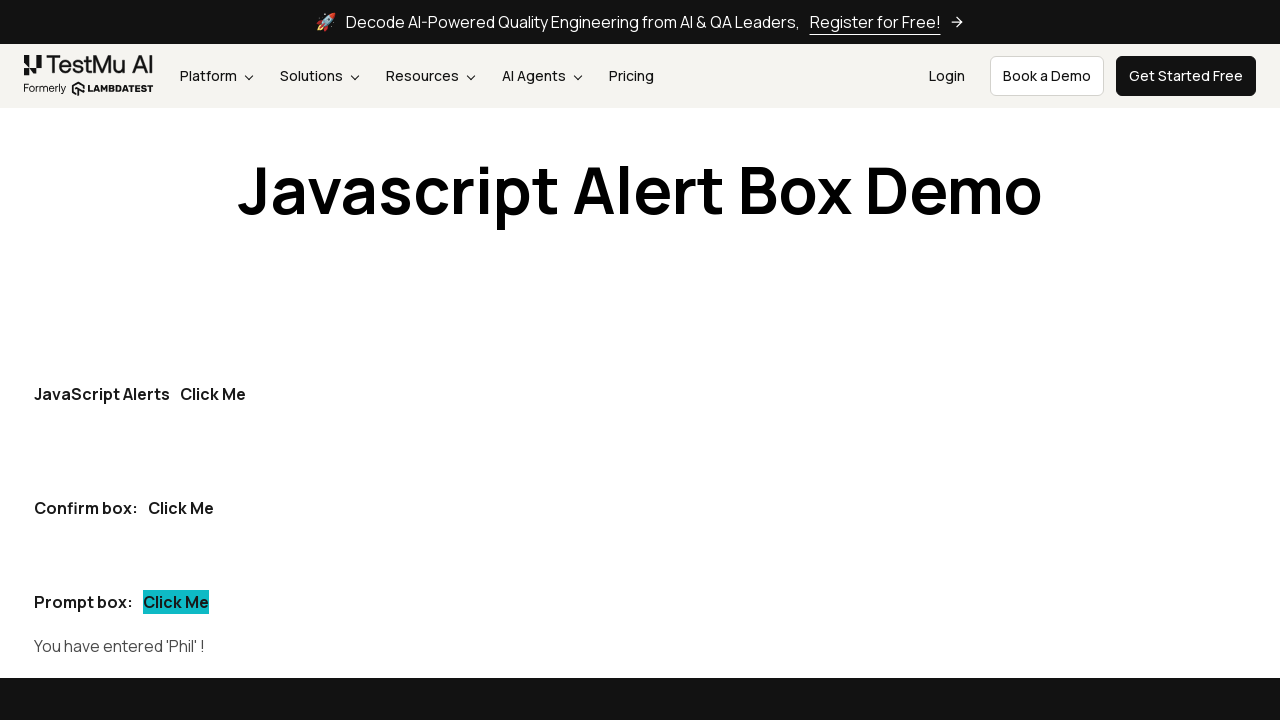

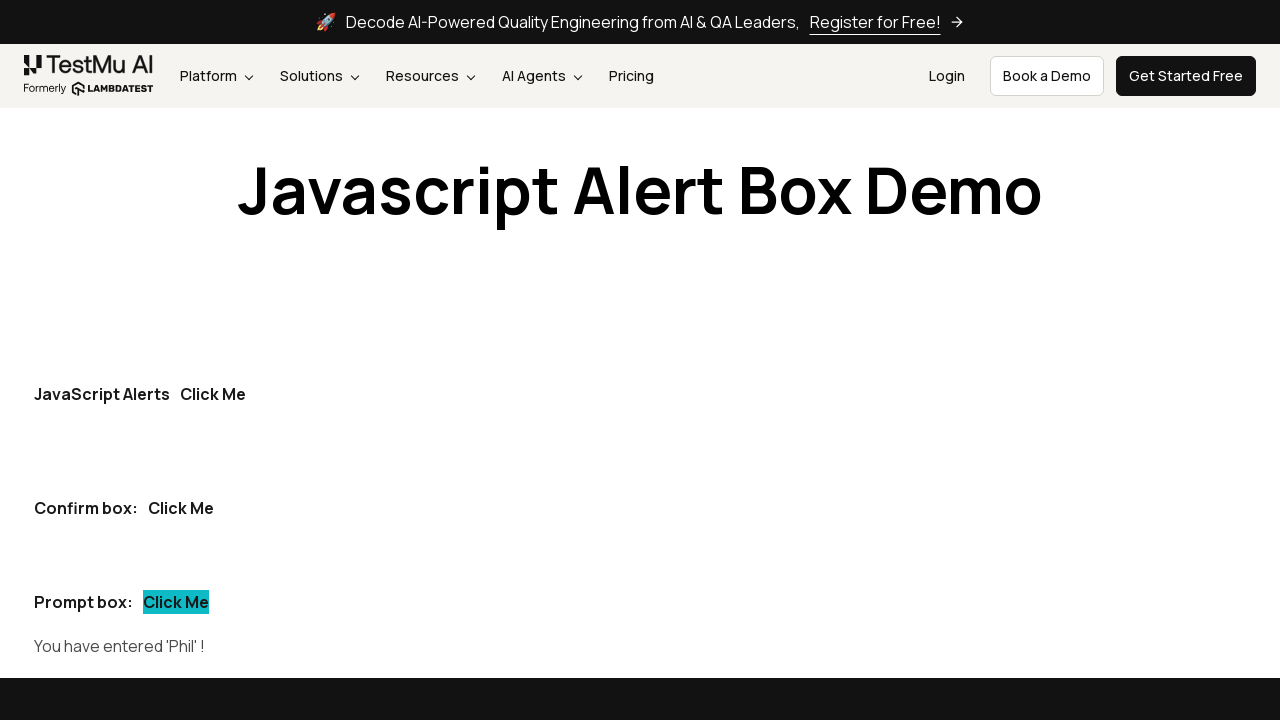